Tests adding multiple elements on Herokuapp by clicking Add Element button three times

Starting URL: https://the-internet.herokuapp.com/

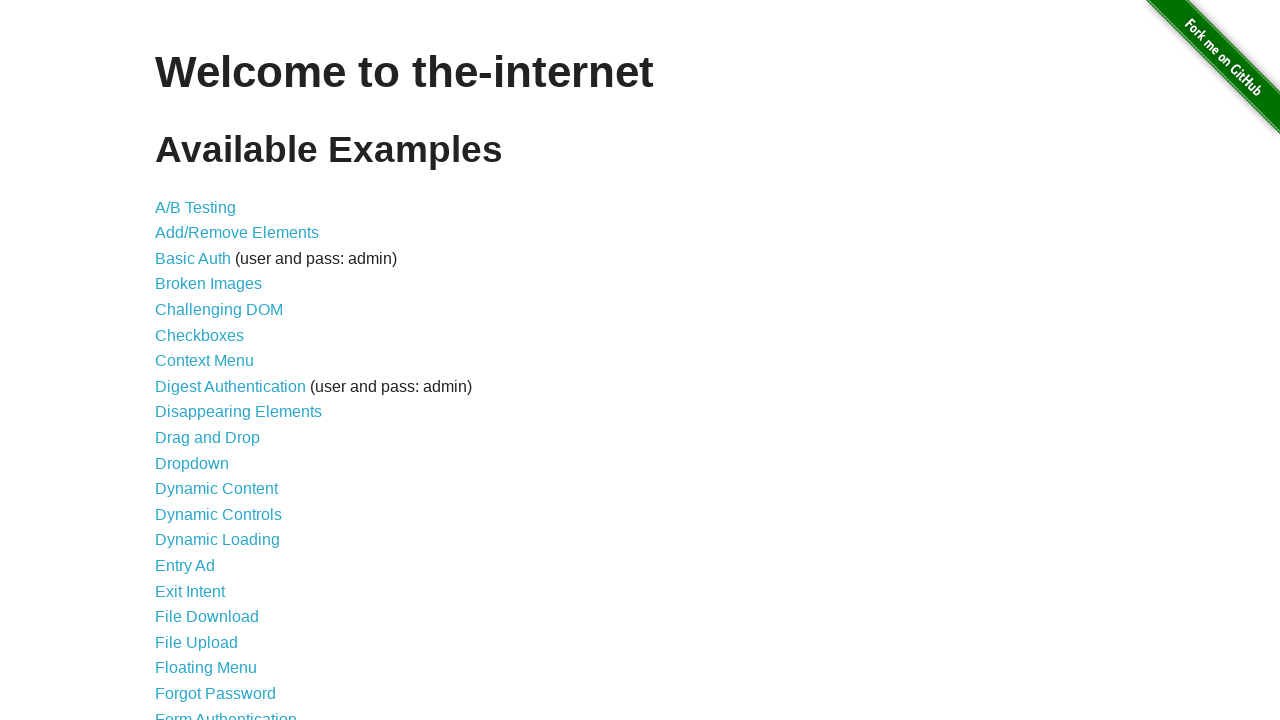

Clicked on Add/Remove Elements link at (237, 233) on xpath=//a[@href='/add_remove_elements/']
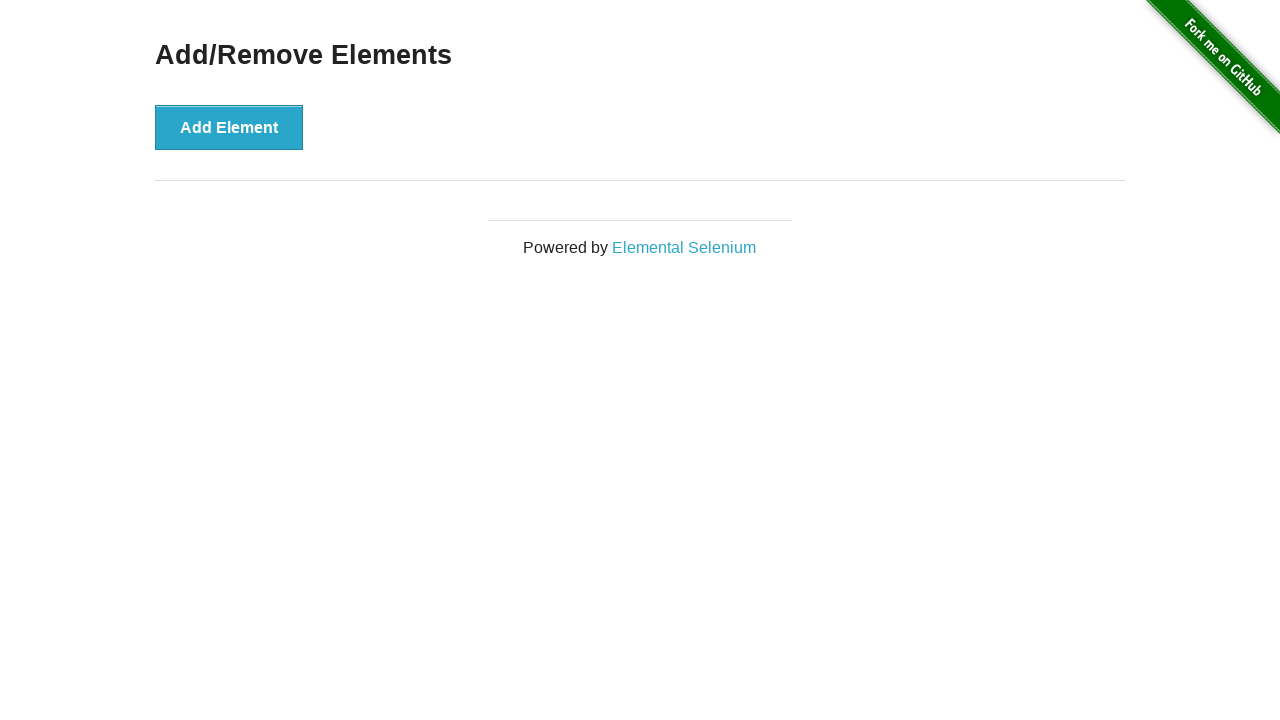

Clicked Add Element button (1st time) at (229, 127) on xpath=//button[@onclick='addElement()']
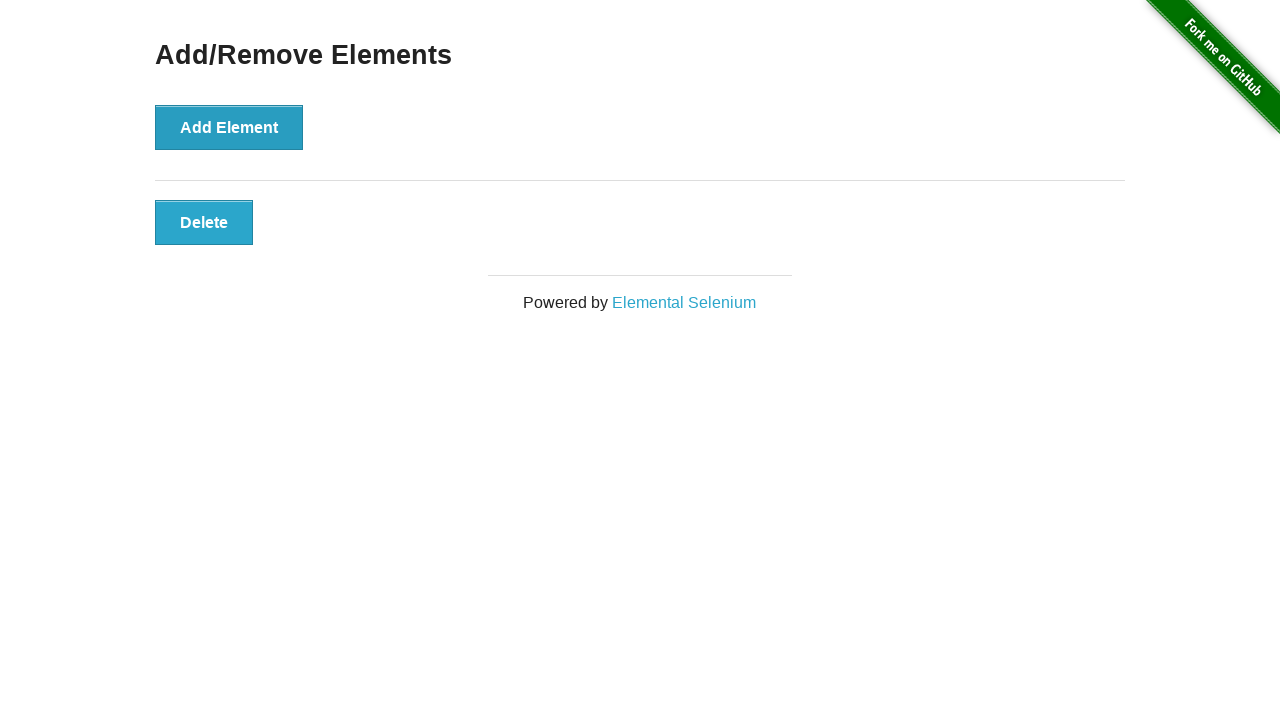

Clicked Add Element button (2nd time) at (229, 127) on xpath=//button[@onclick='addElement()']
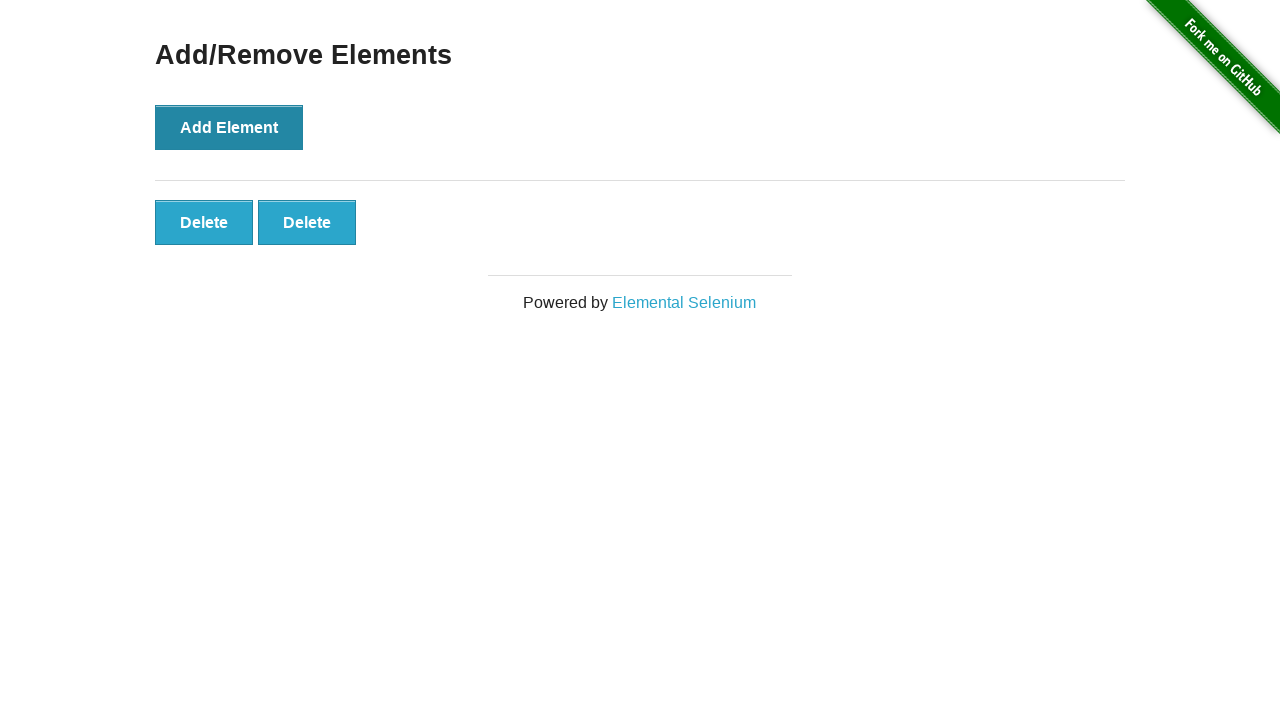

Clicked Add Element button (3rd time) at (229, 127) on xpath=//button[@onclick='addElement()']
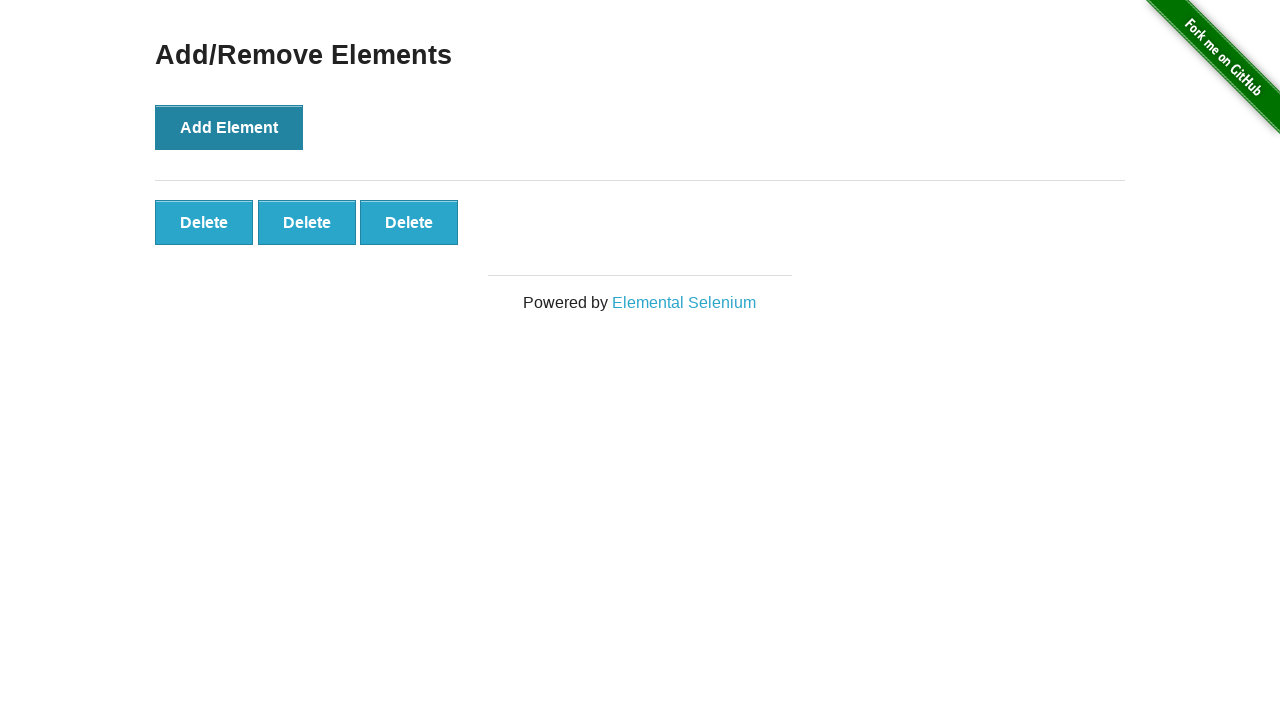

Verified three elements were successfully added
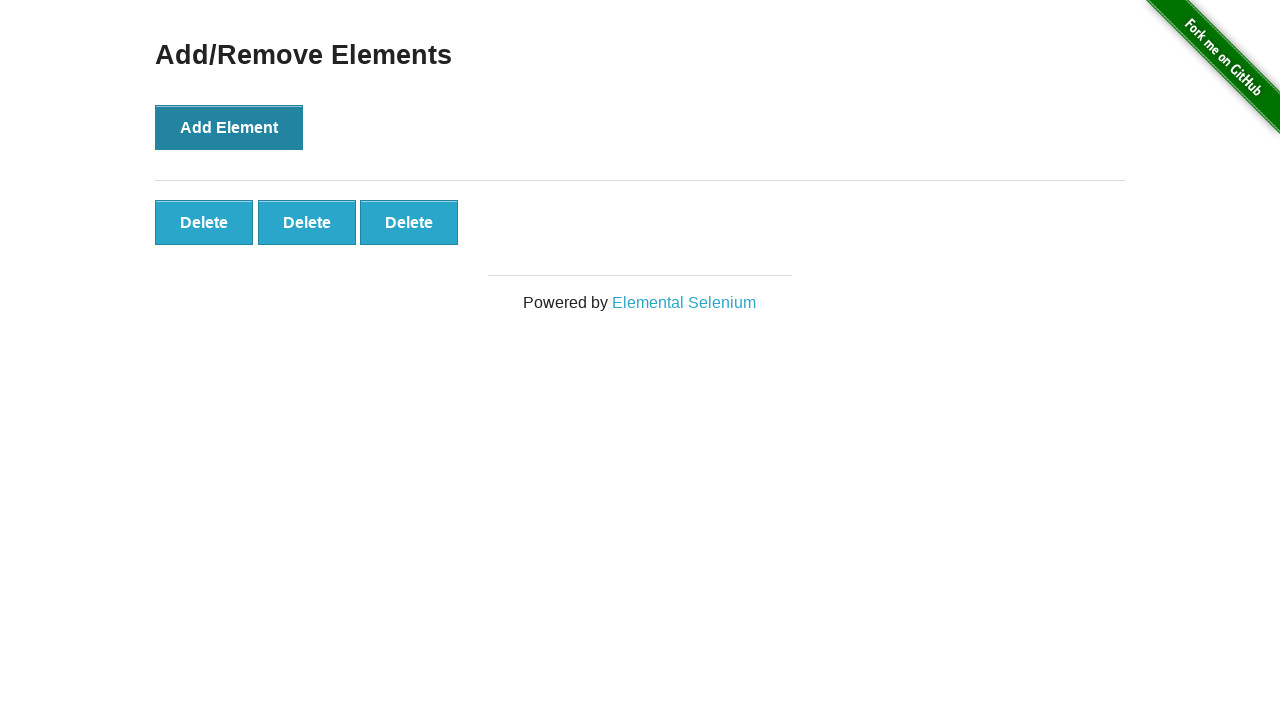

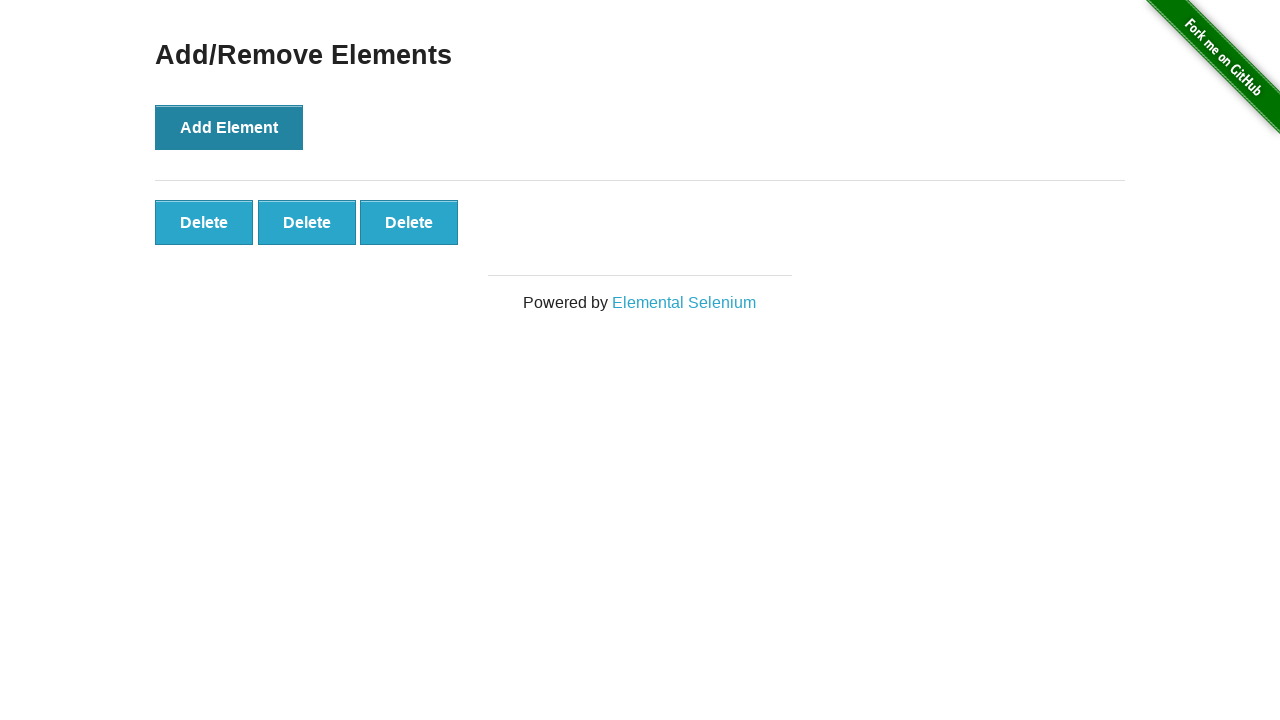